Tests dynamic loading by clicking Start button and verifying the dynamically loaded "Hello World!" text appears

Starting URL: https://the-internet.herokuapp.com/dynamic_loading/1

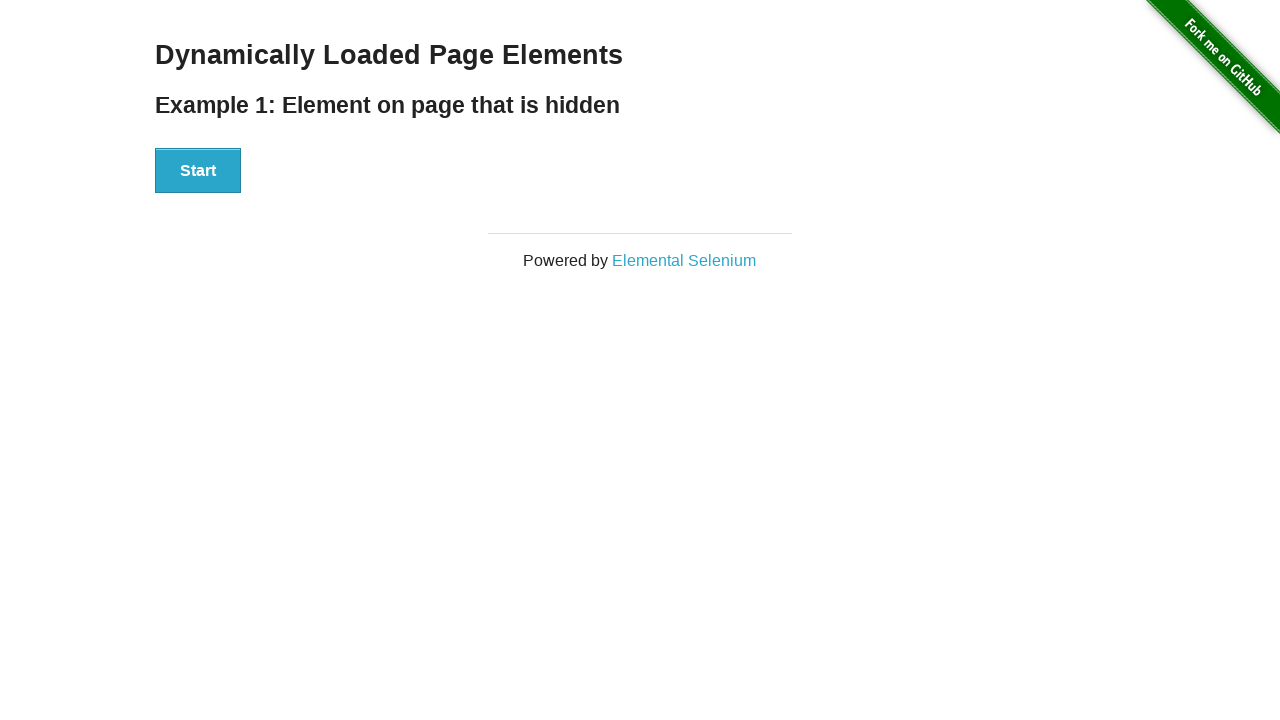

Clicked the Start button to trigger dynamic loading at (198, 171) on xpath=//button
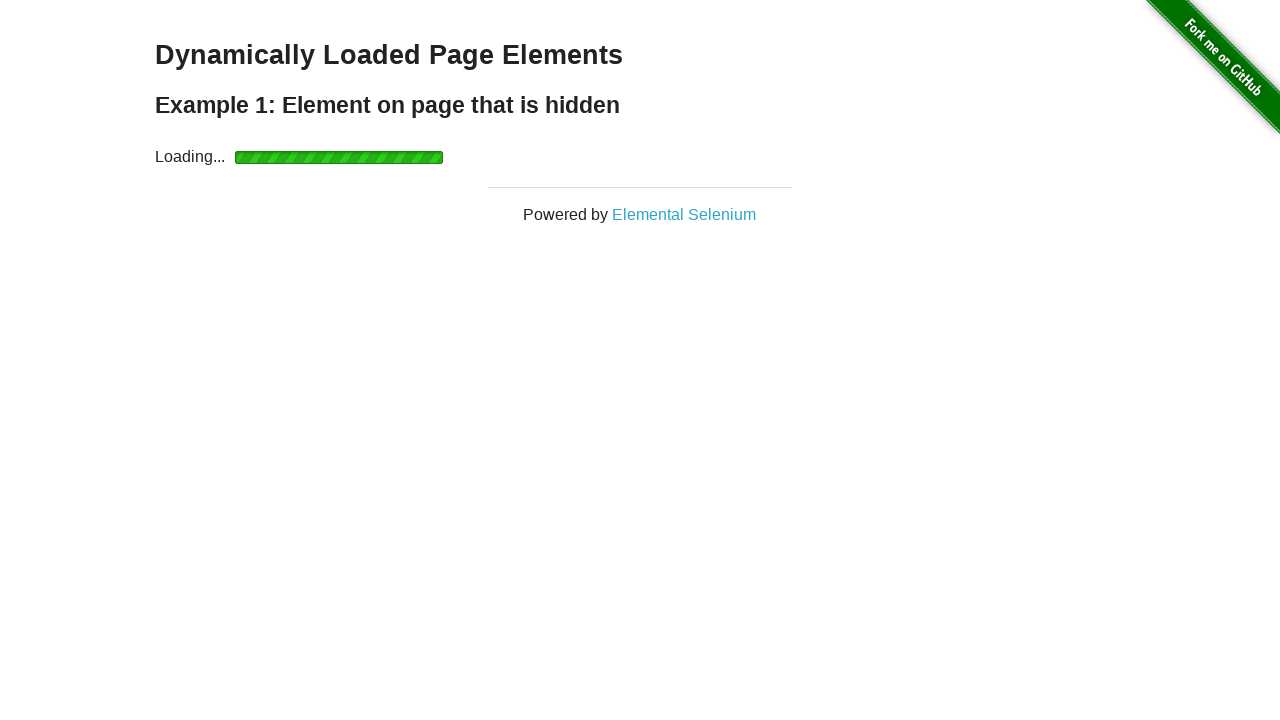

Waited for dynamically loaded 'Hello World!' text to become visible
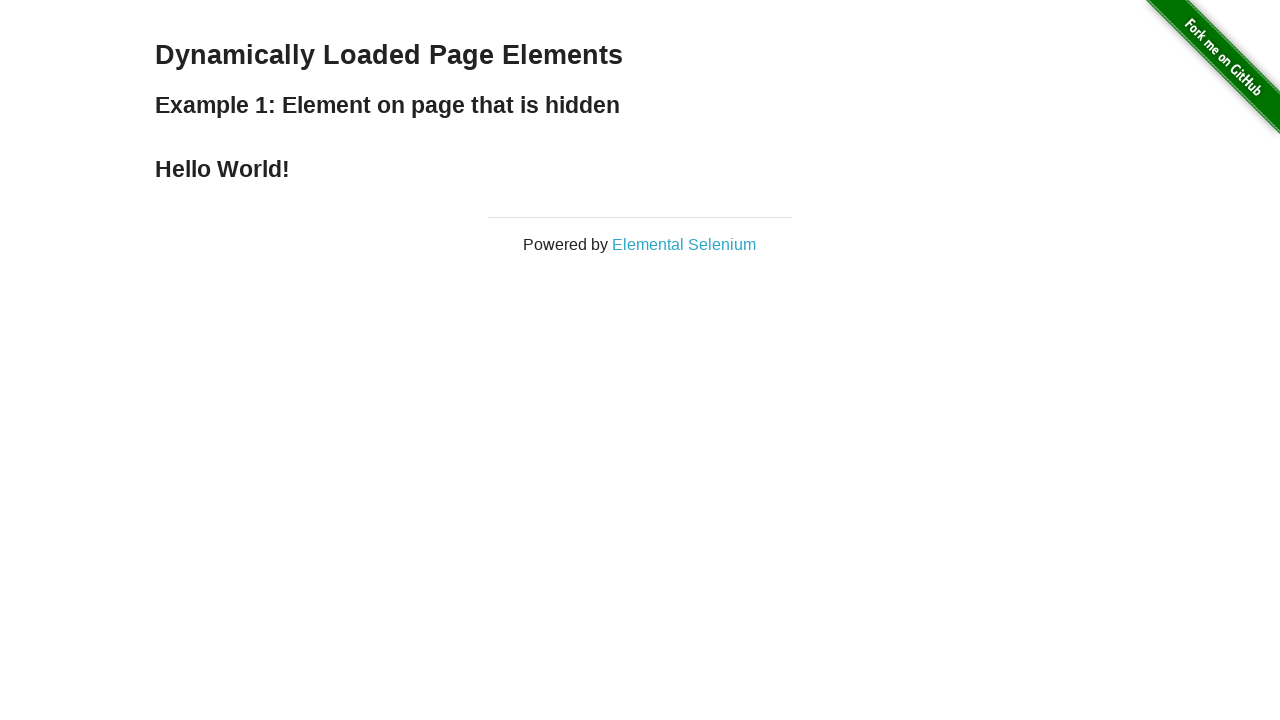

Located the 'Hello World!' element
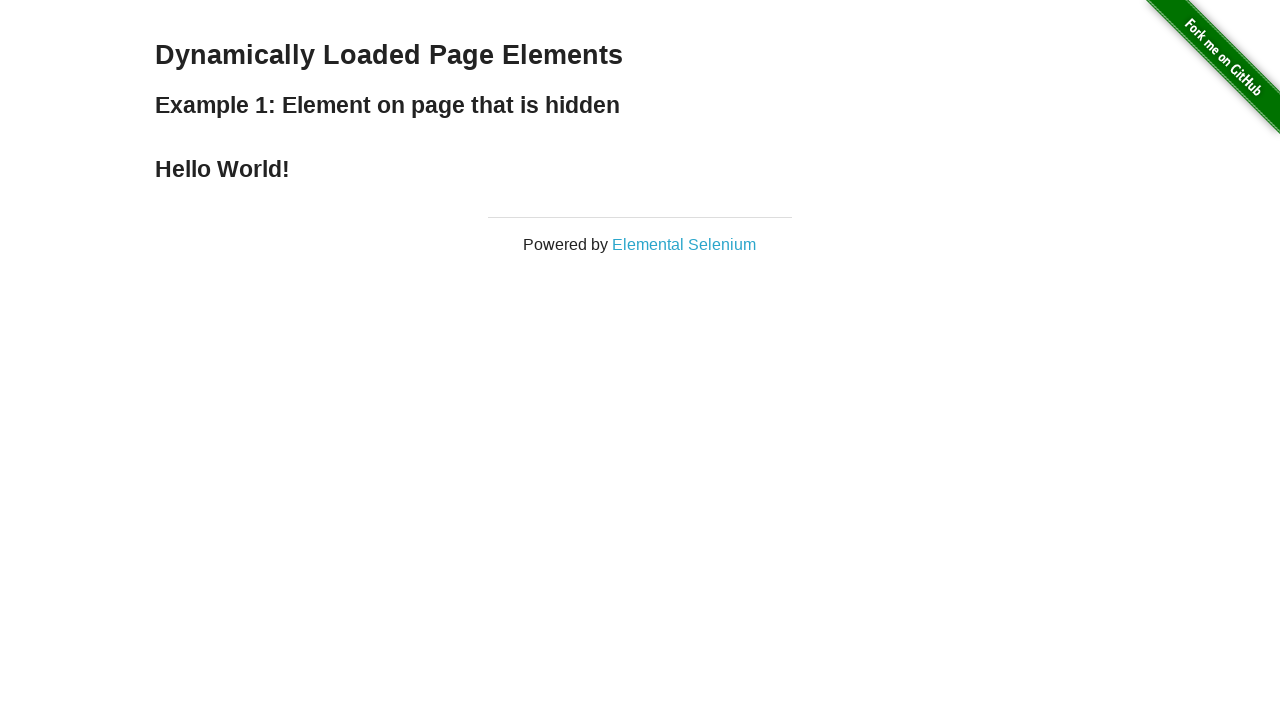

Verified that the dynamically loaded text content is 'Hello World!'
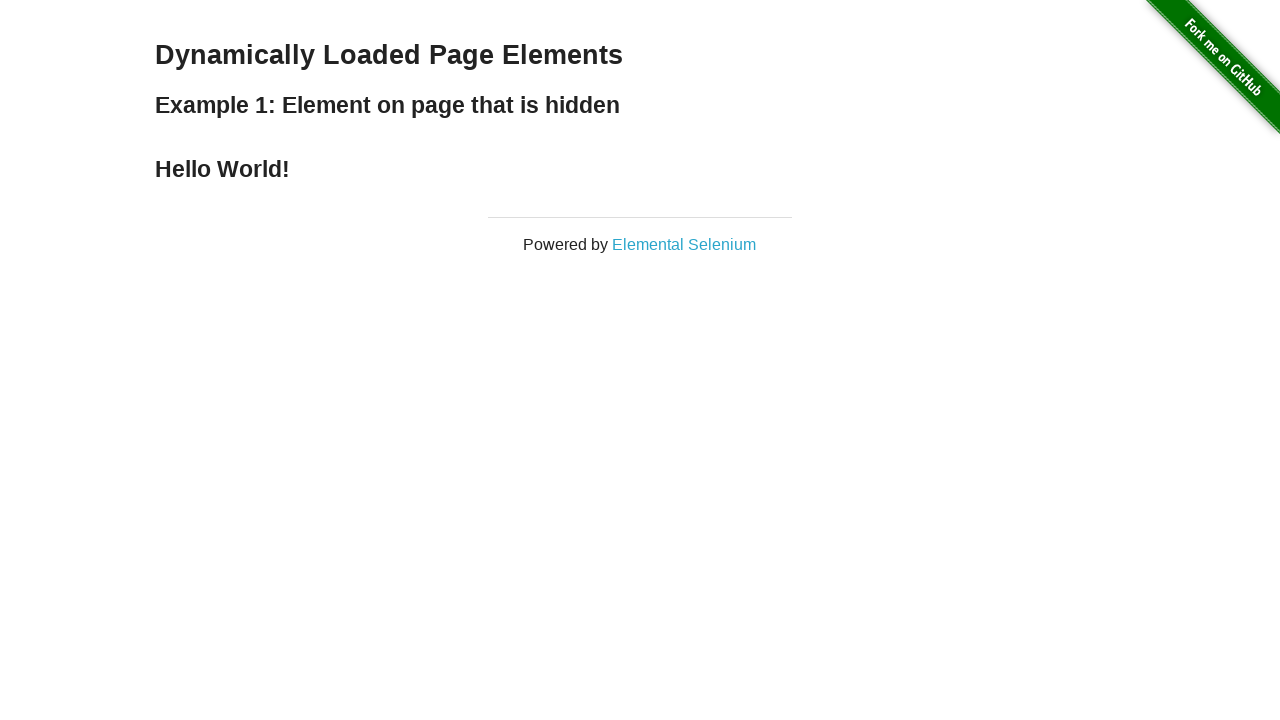

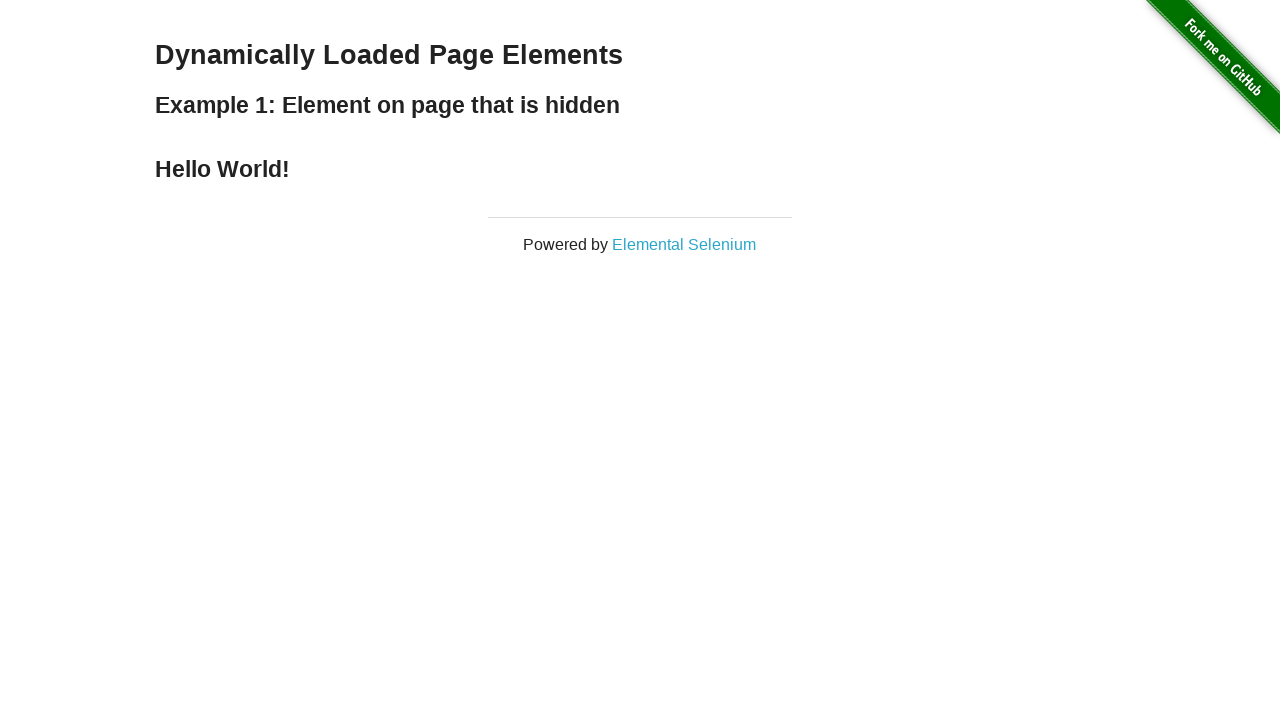